Navigates to TechProEducation website and performs various browser window management operations including maximize, fullscreen, and setting custom window size and position

Starting URL: http://www.techproeducation.com

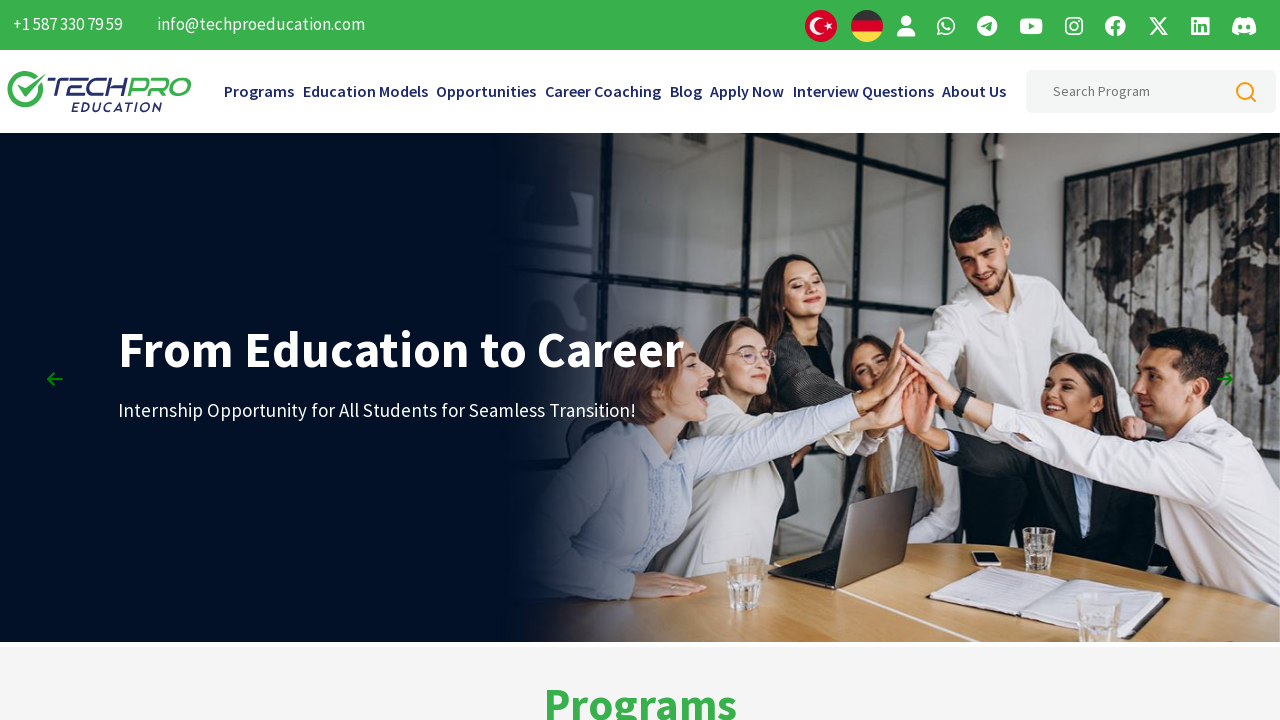

Set custom viewport size to 600x600 pixels
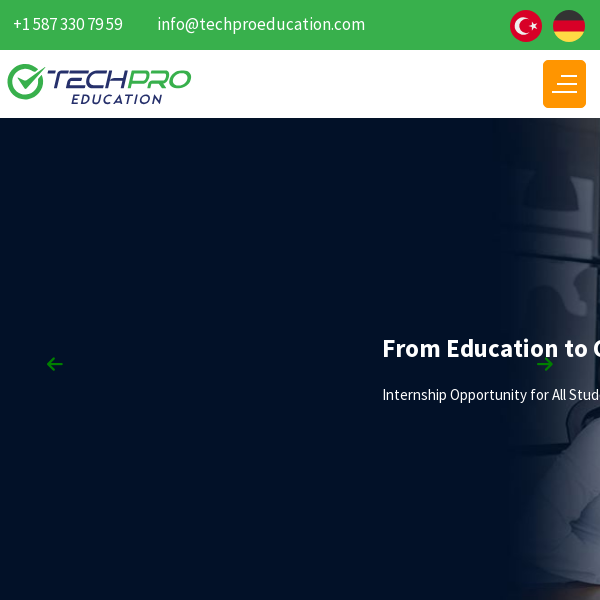

Waited 3 seconds to observe viewport size change
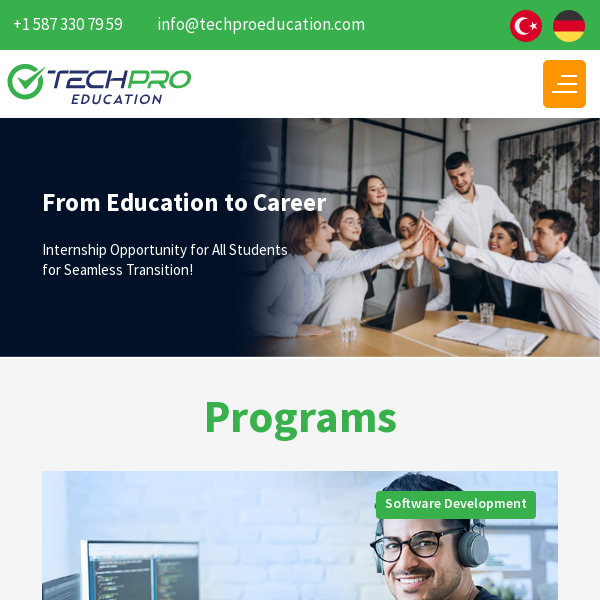

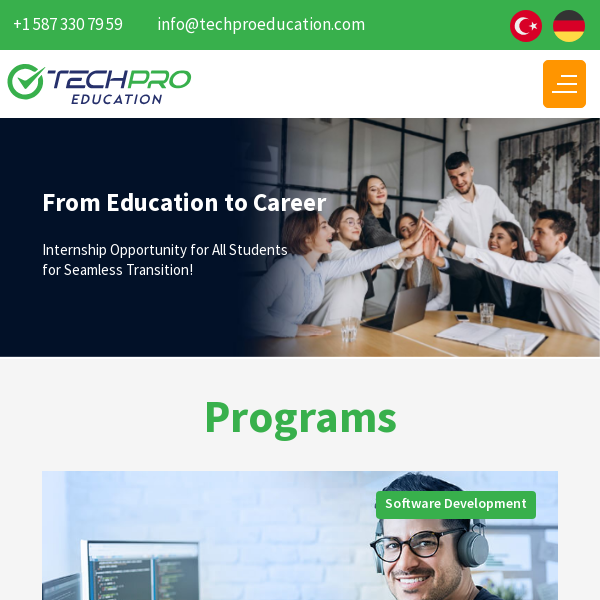